Tests the signature pad functionality by drawing a shape on the canvas using mouse drag actions (moving in a pattern), then clicking the Clear button to reset the canvas.

Starting URL: http://szimek.github.io/signature_pad/

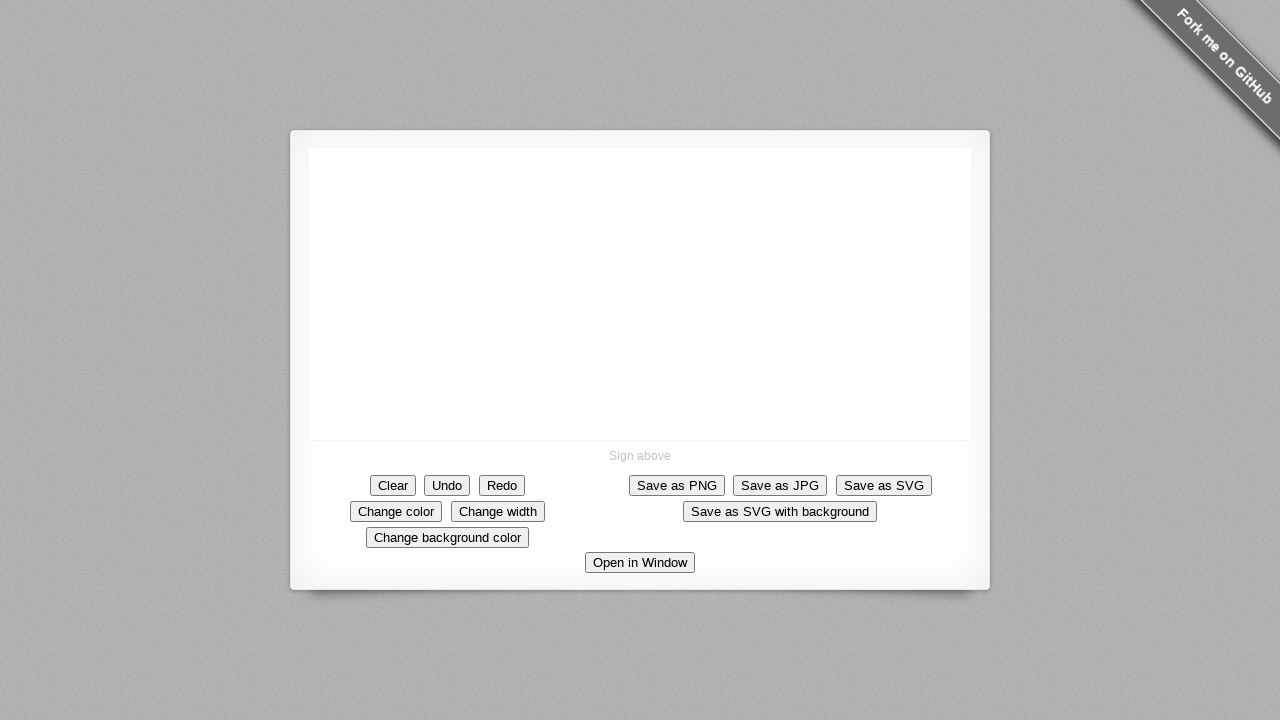

Located the canvas element
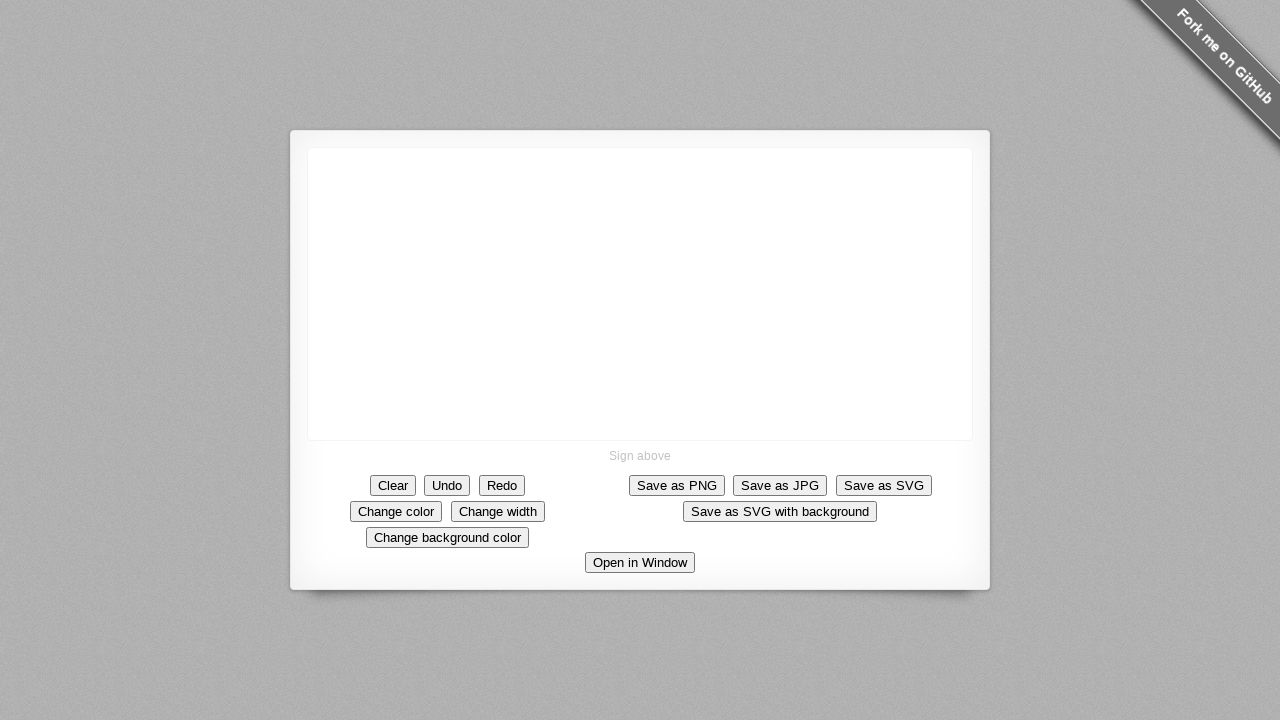

Retrieved canvas bounding box to calculate center position
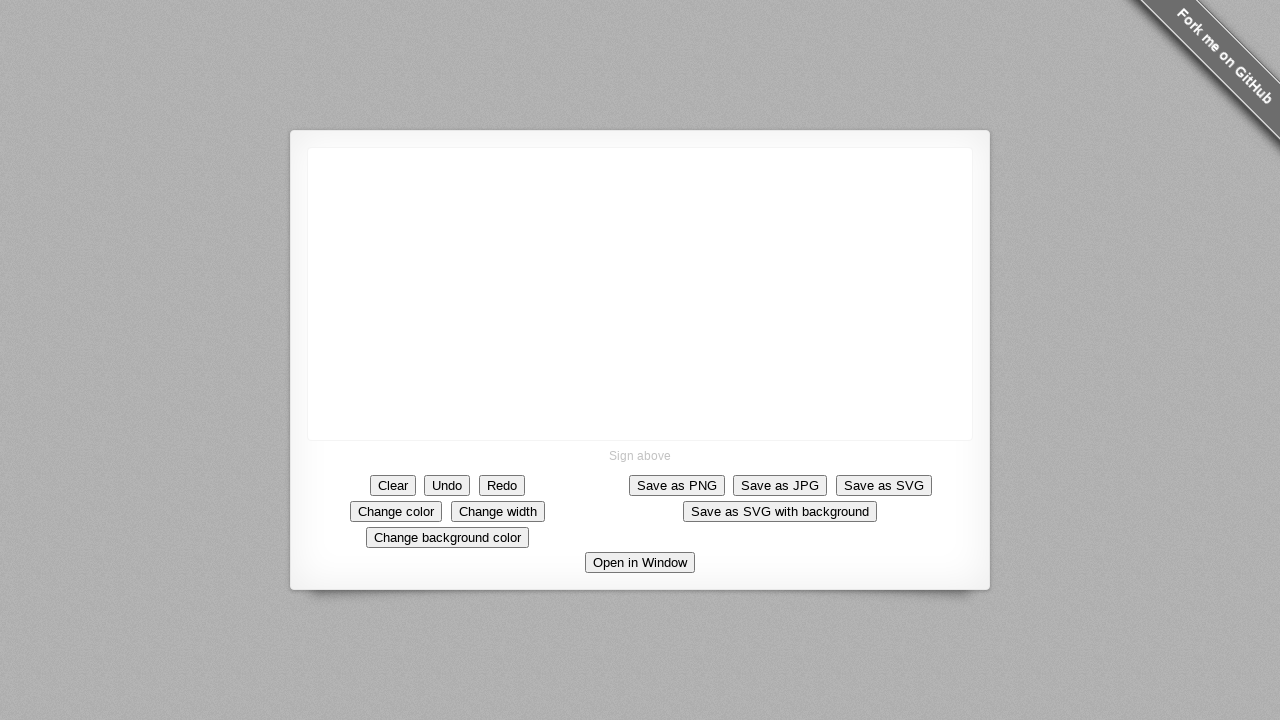

Moved mouse to canvas center at (640, 294)
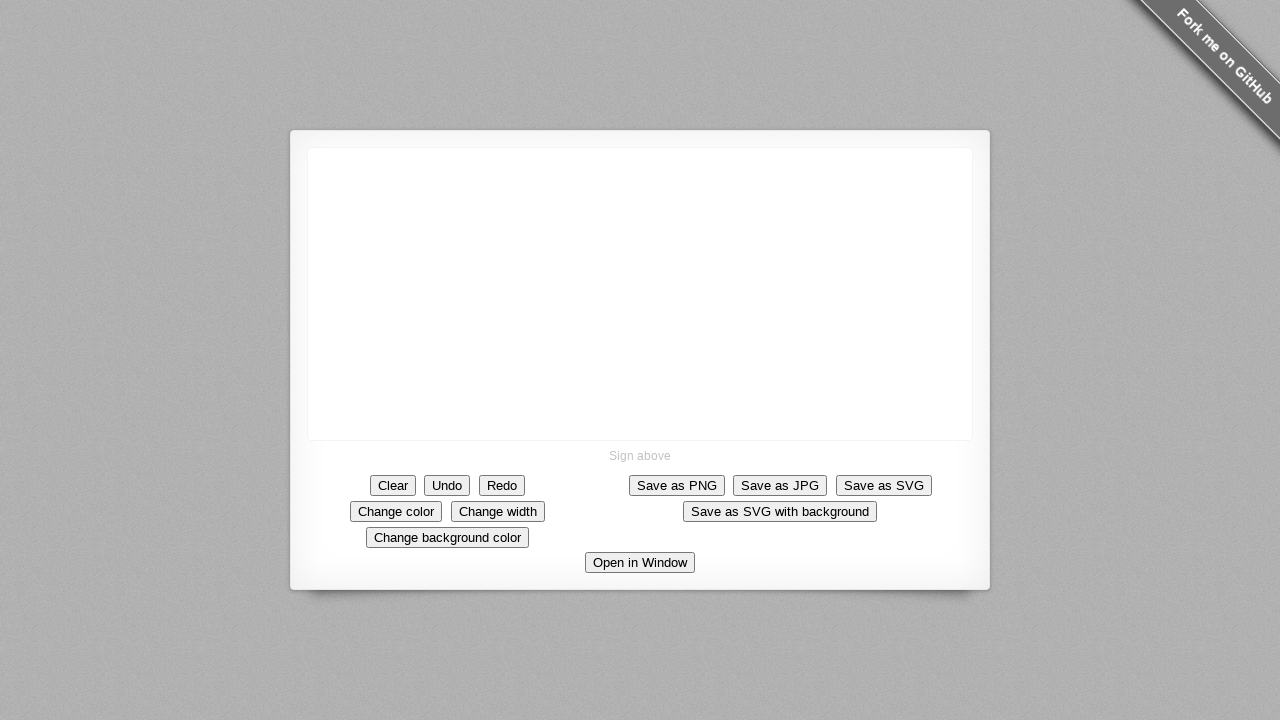

Pressed mouse button down to start drawing at (640, 294)
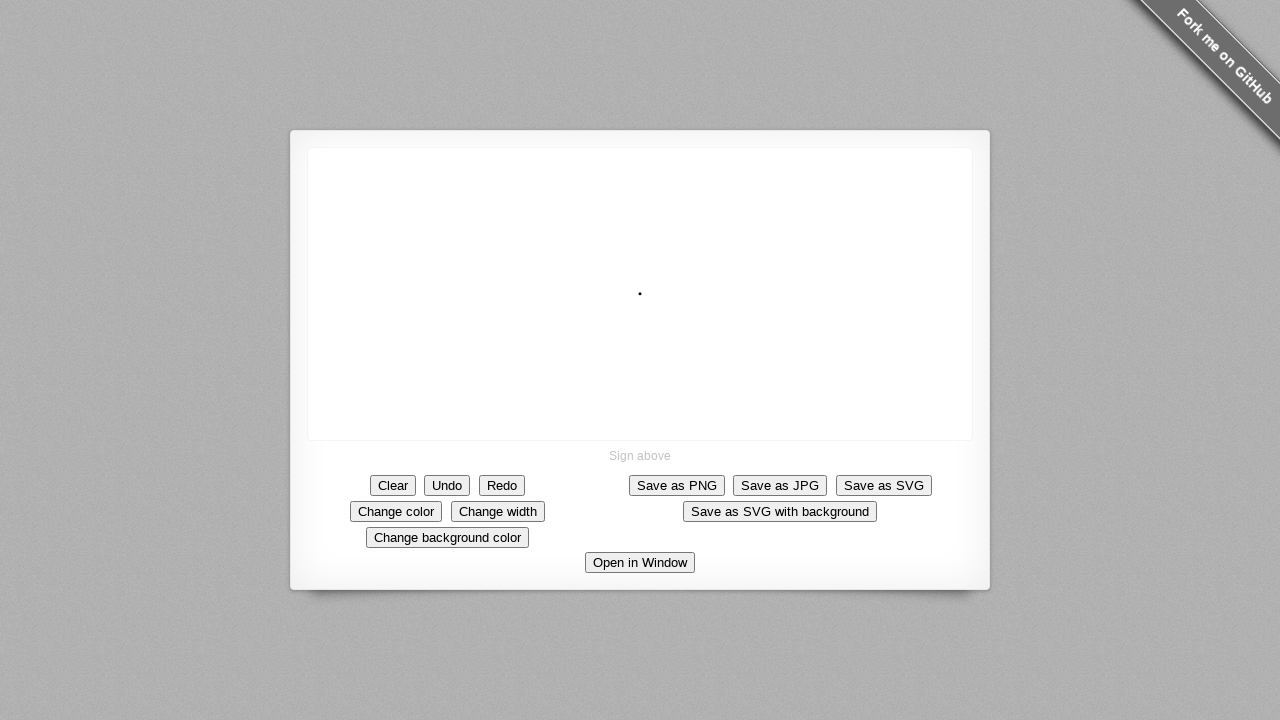

Drew diagonal line up-left on canvas at (590, 244)
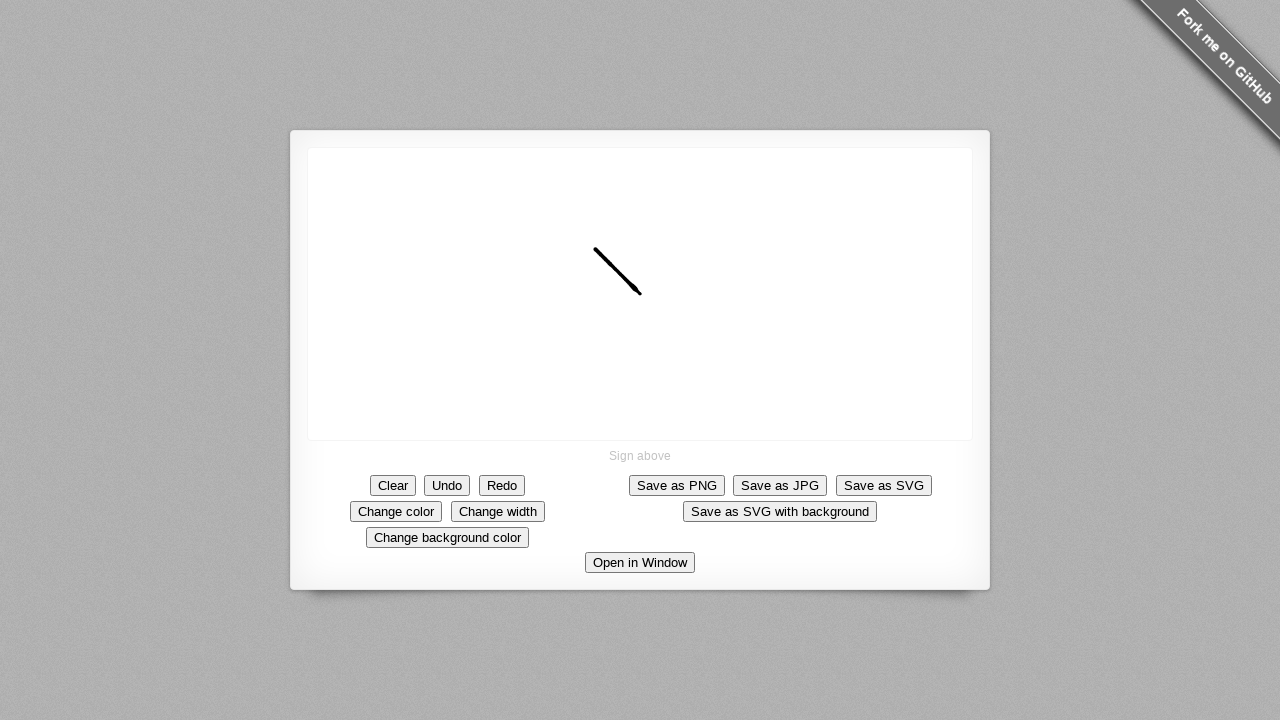

Drew vertical line downward on canvas at (590, 294)
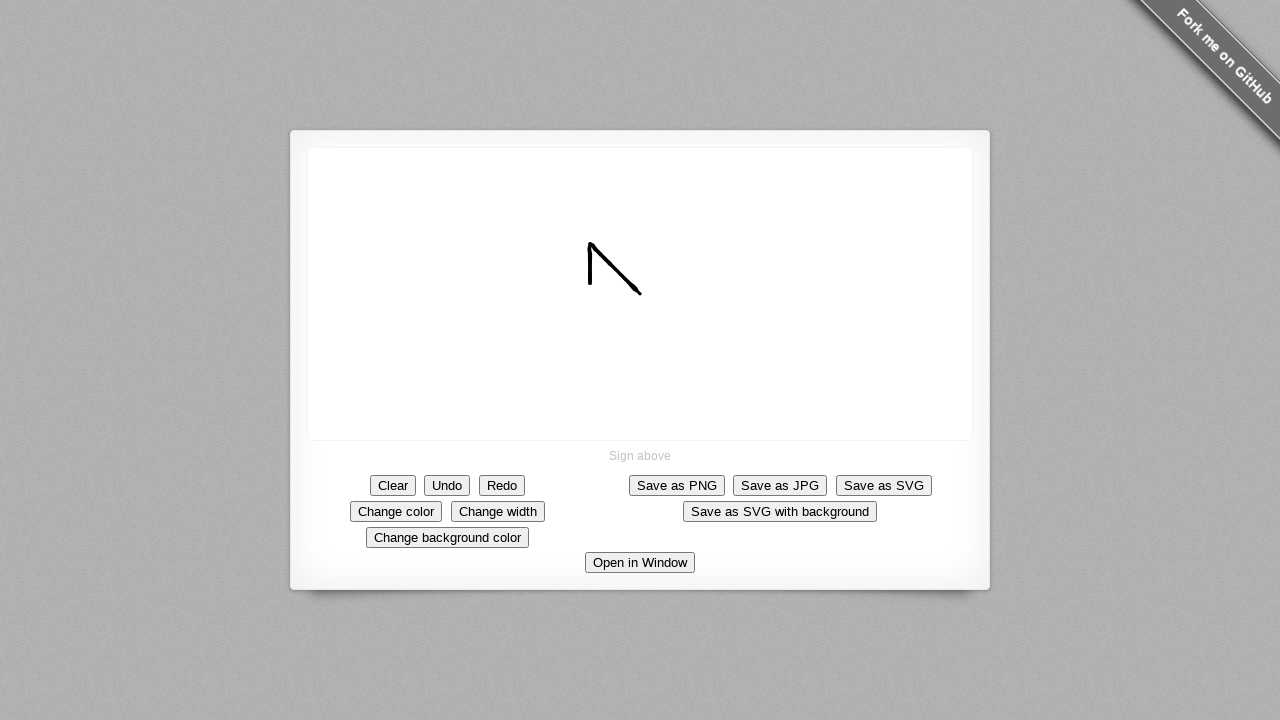

Drew horizontal line rightward on canvas at (640, 294)
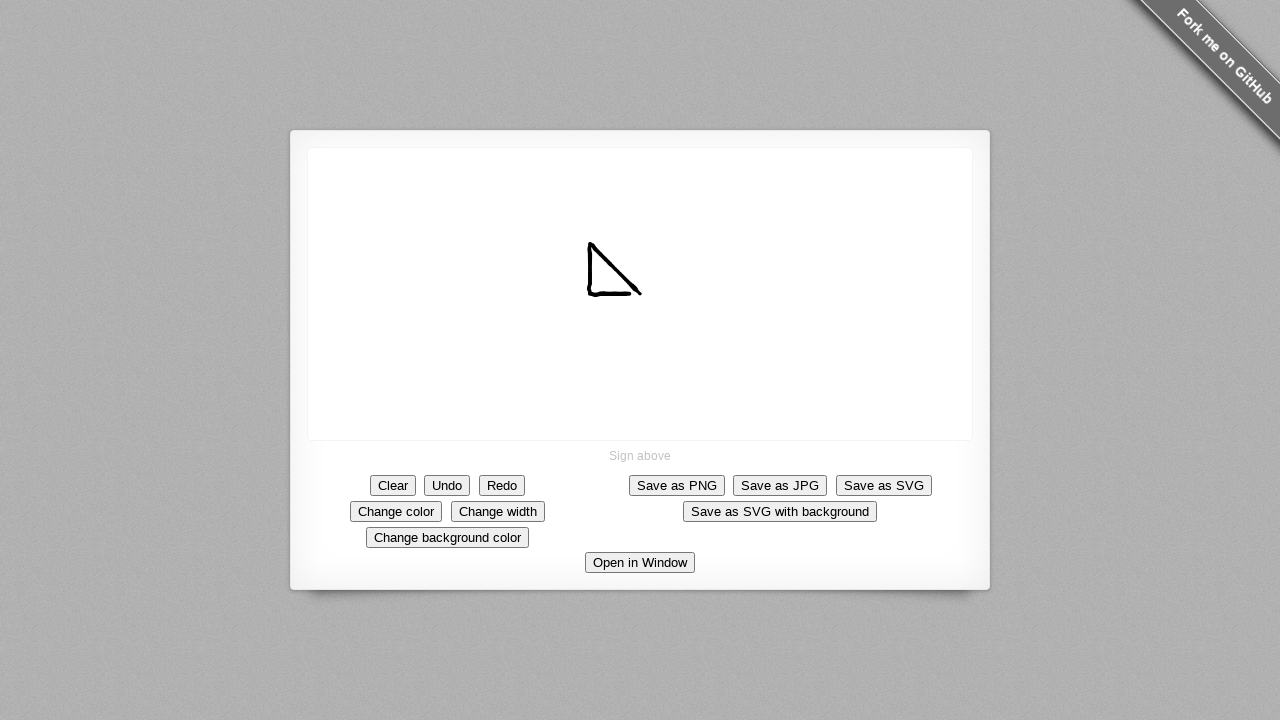

Released mouse button to complete shape drawing at (640, 294)
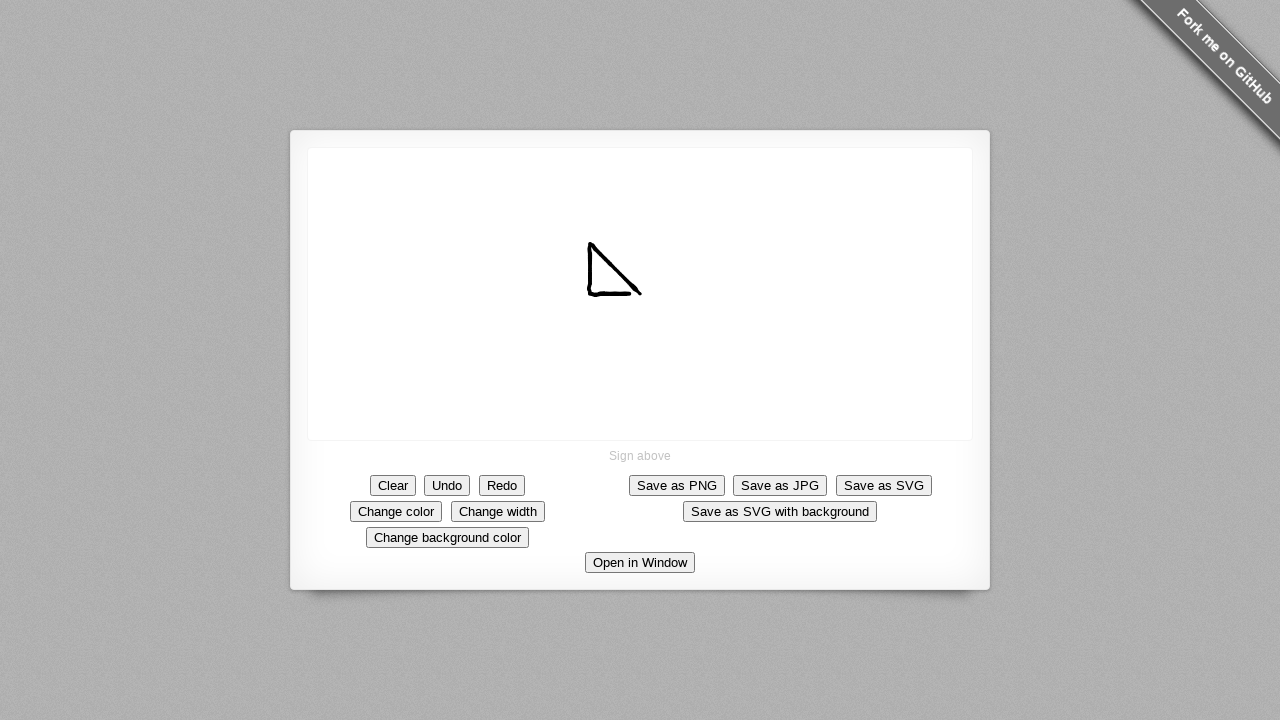

Clicked Clear button to reset the canvas at (393, 485) on xpath=//*[text()='Clear']
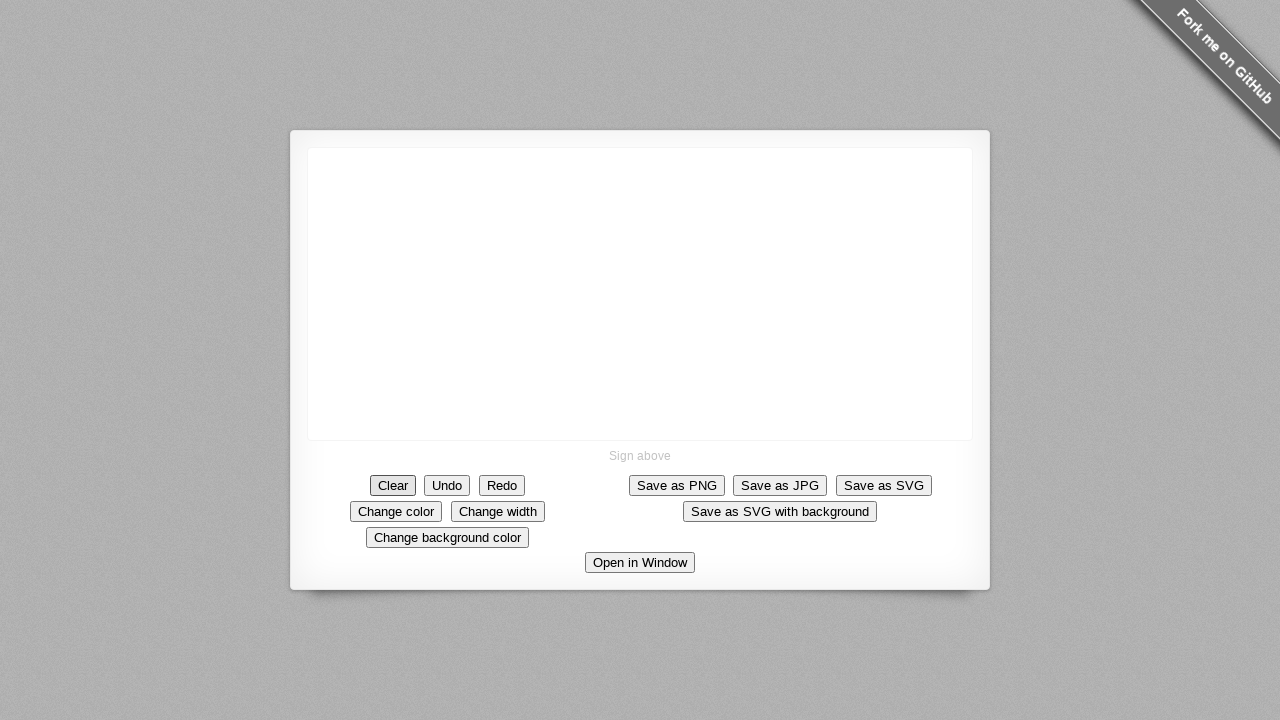

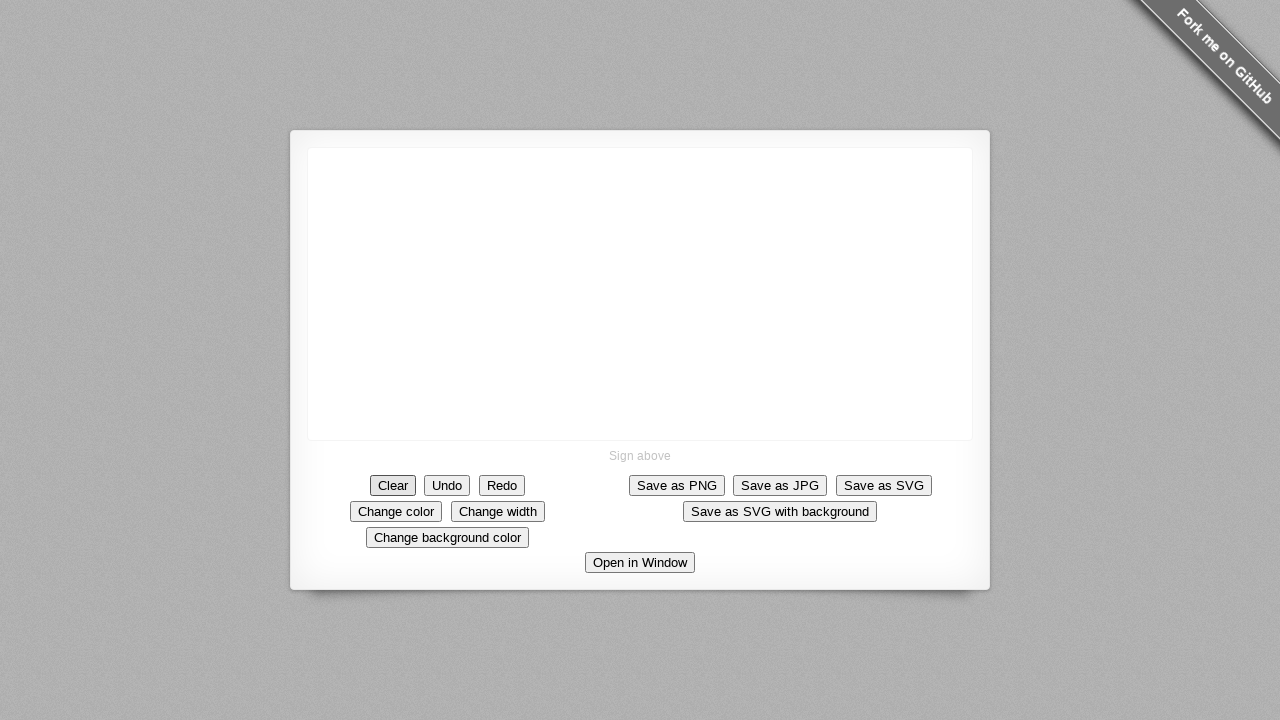